Navigates to GitHub login page and clicks the 'Forgot password?' link to reach the password reset page

Starting URL: https://github.com/login

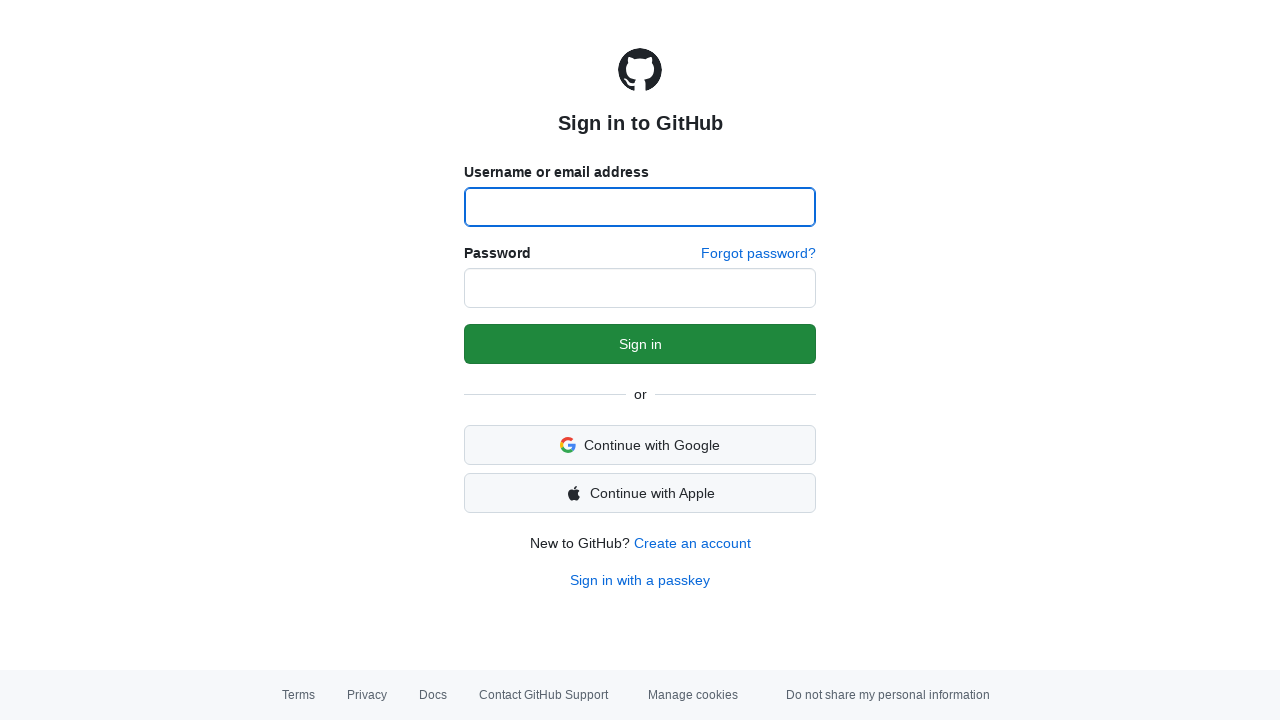

Navigated to GitHub login page
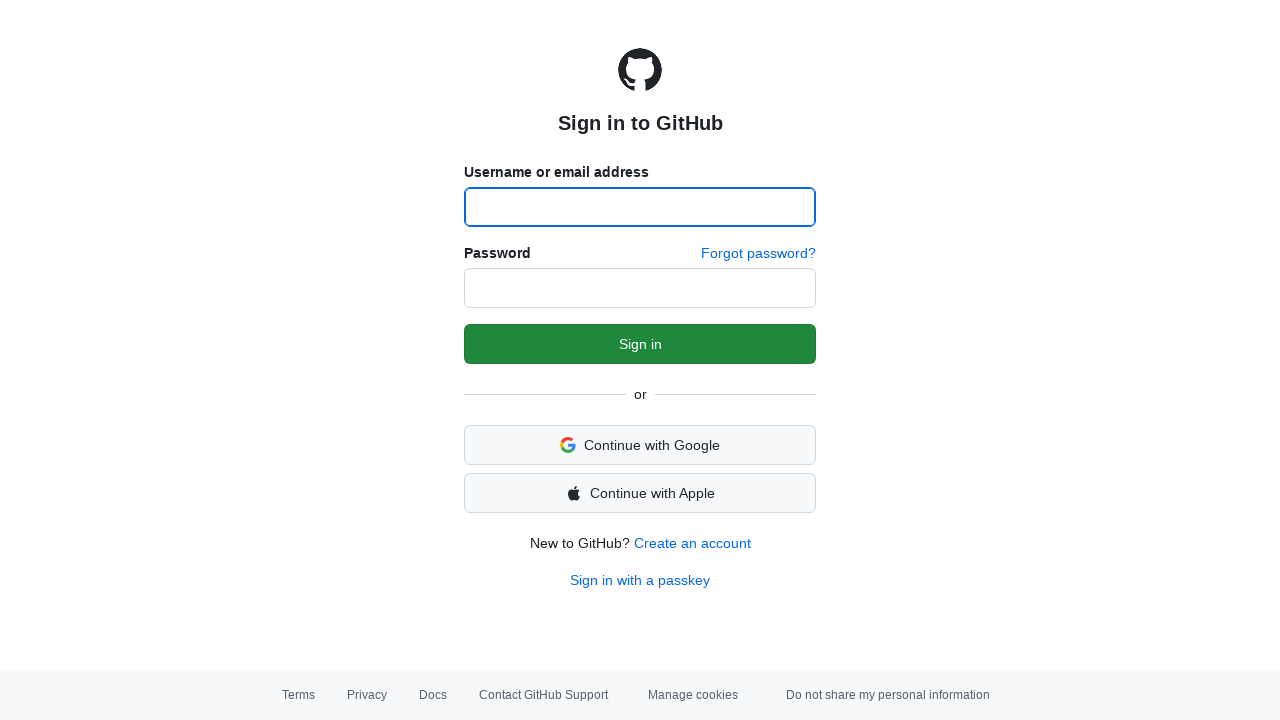

Clicked 'Forgot password?' link at (758, 254) on text='Forgot password?'
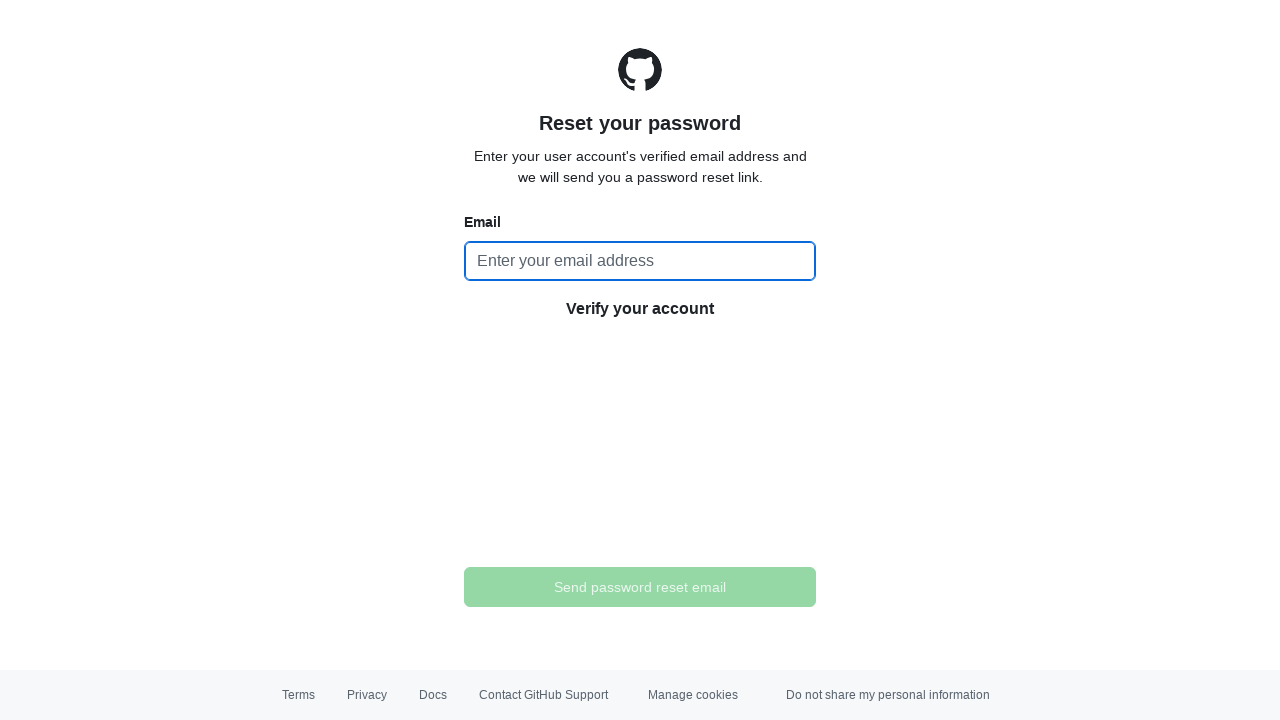

Password reset page loaded successfully
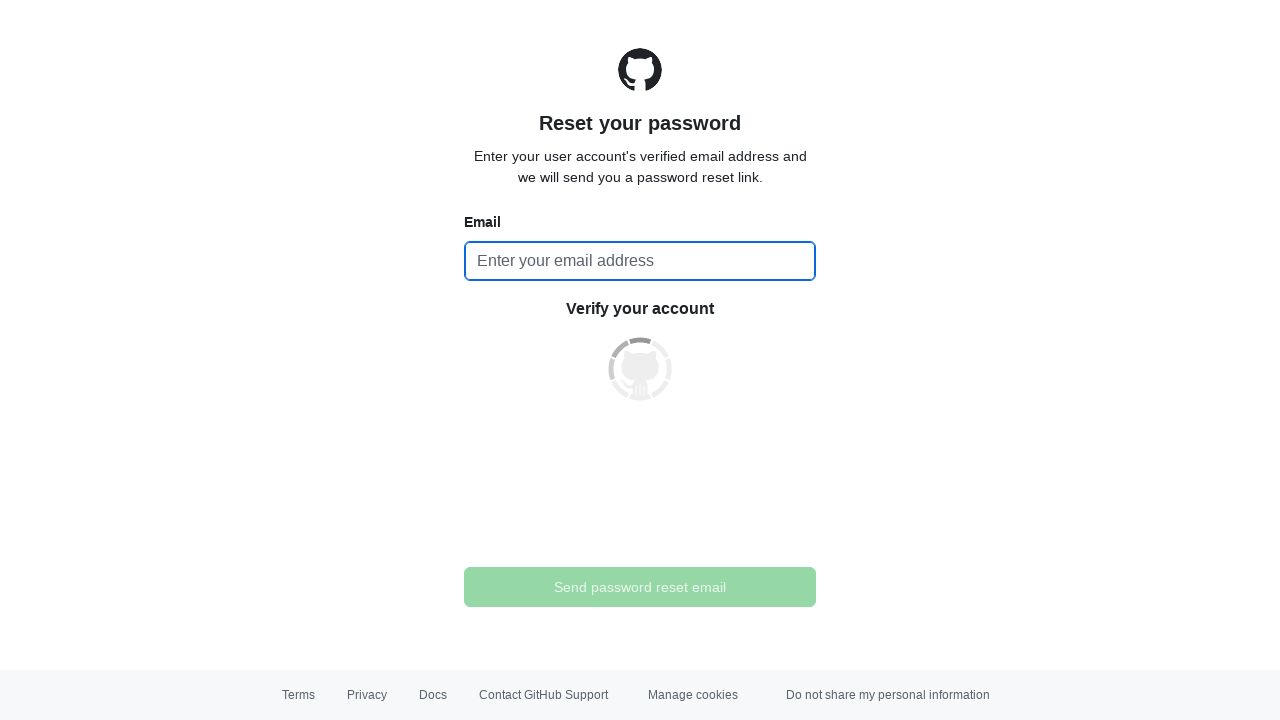

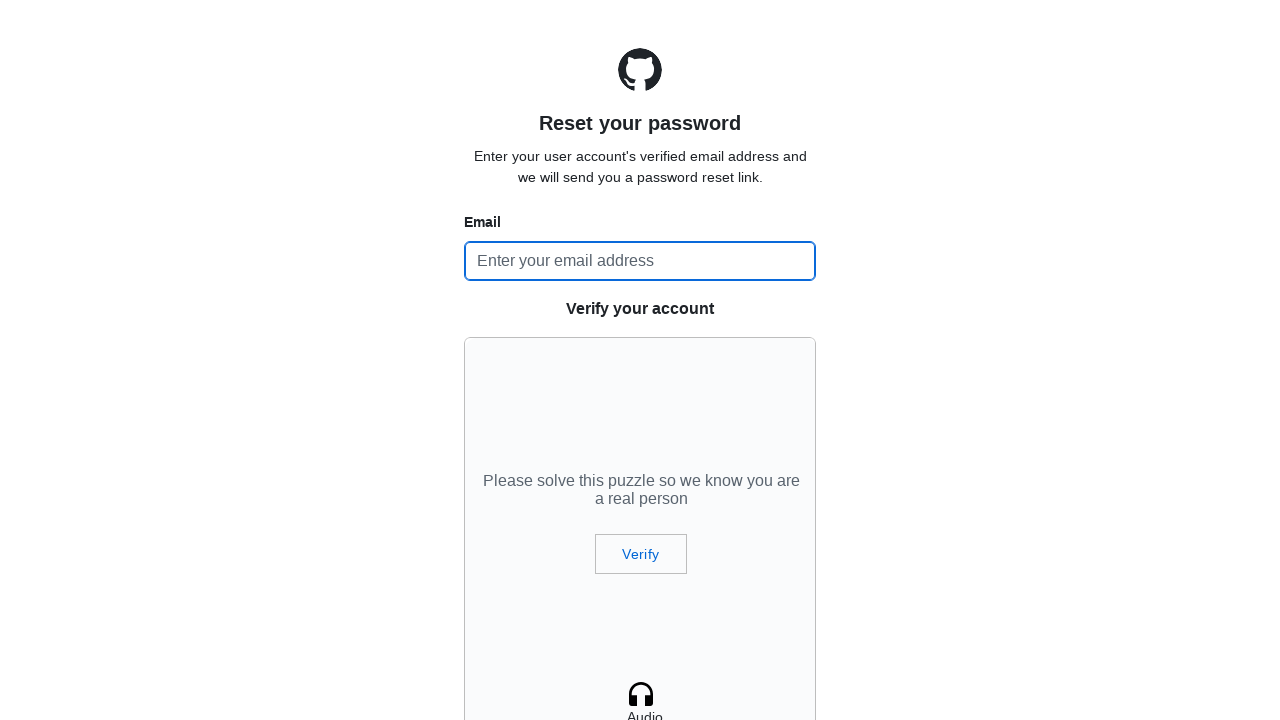